Tests window handling functionality by opening a new window, switching between windows, and verifying content in each window

Starting URL: http://the-internet.herokuapp.com/

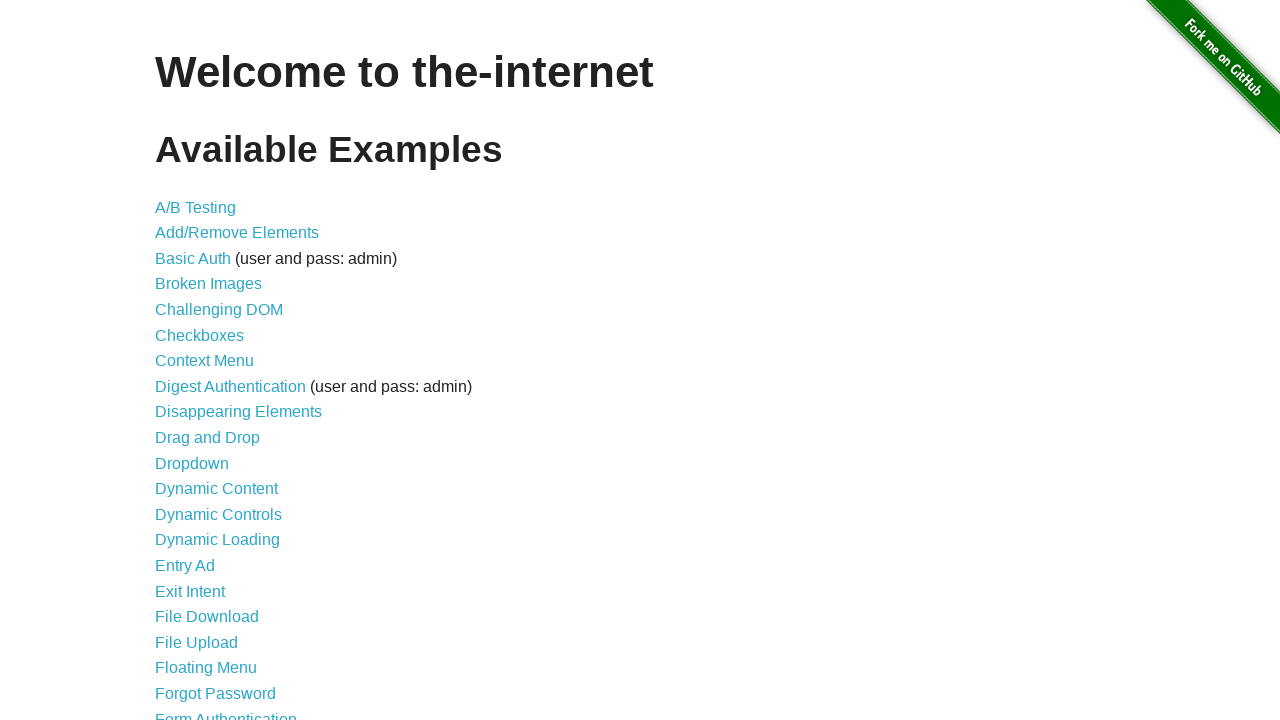

Clicked on Multiple Windows link at (218, 369) on text=Multiple Windows
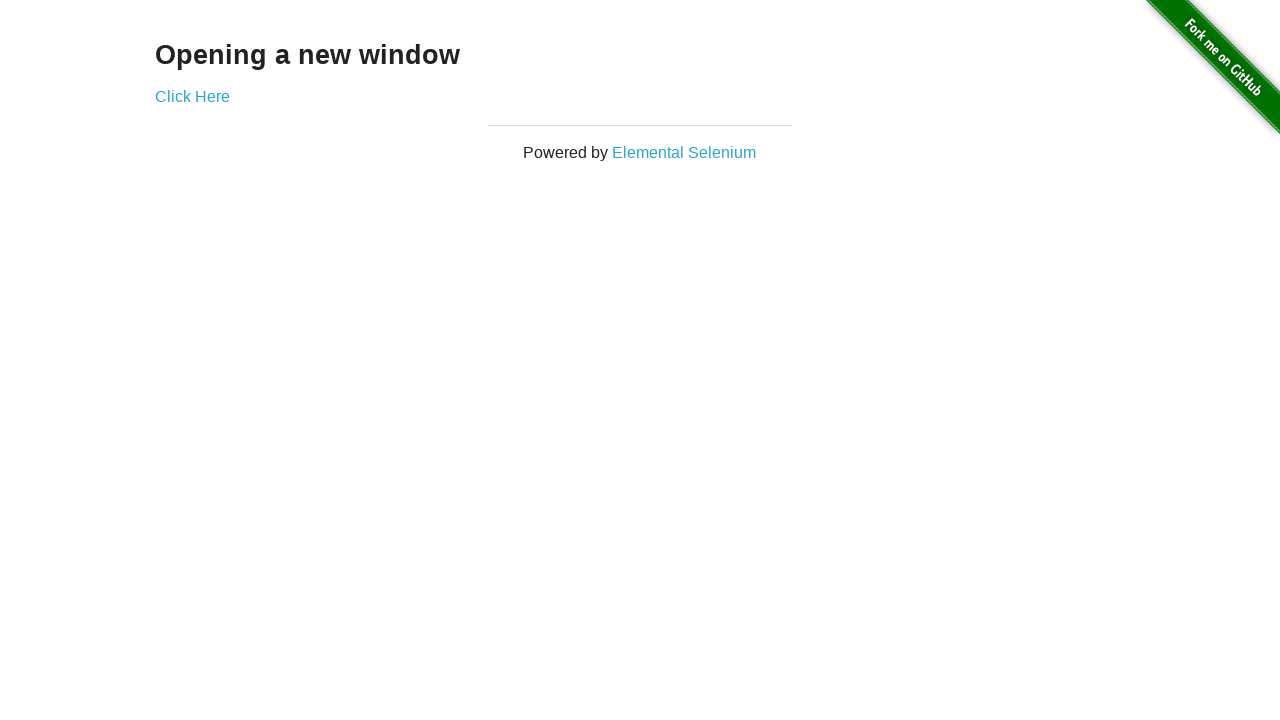

Clicked link to open new window at (192, 96) on a[href*='windows']
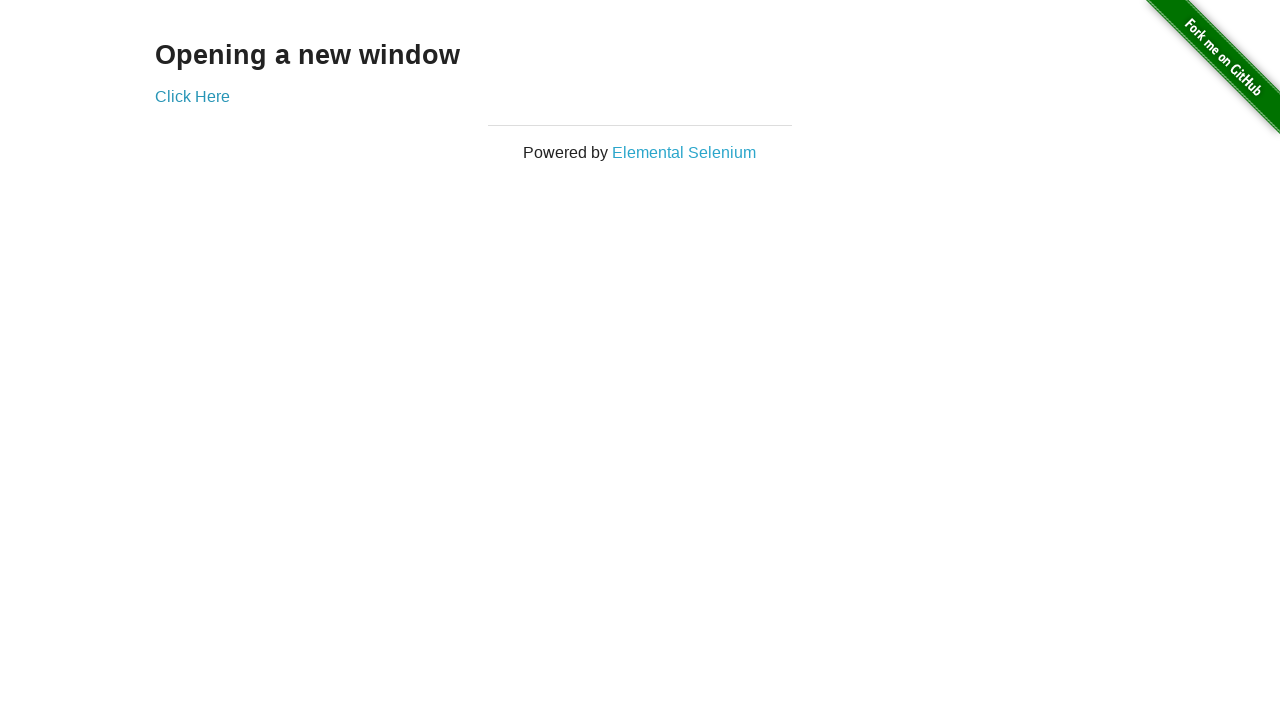

New window opened and captured
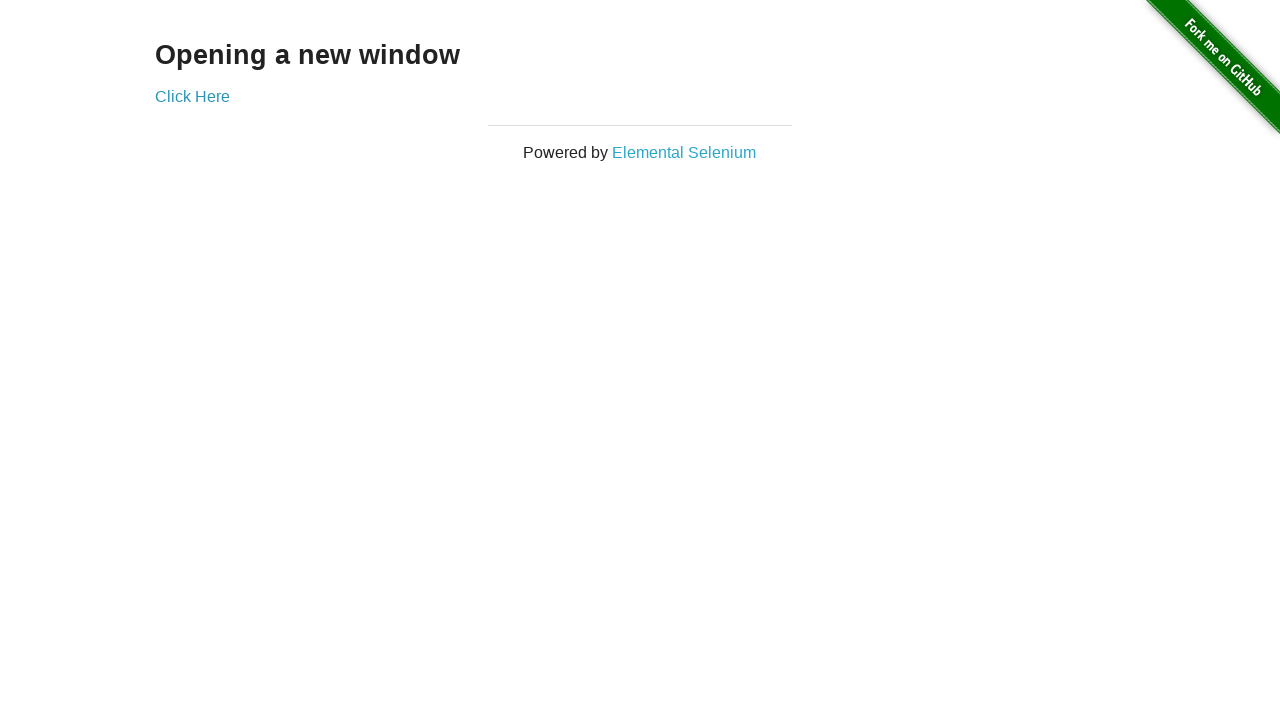

Retrieved text from new window: New Window
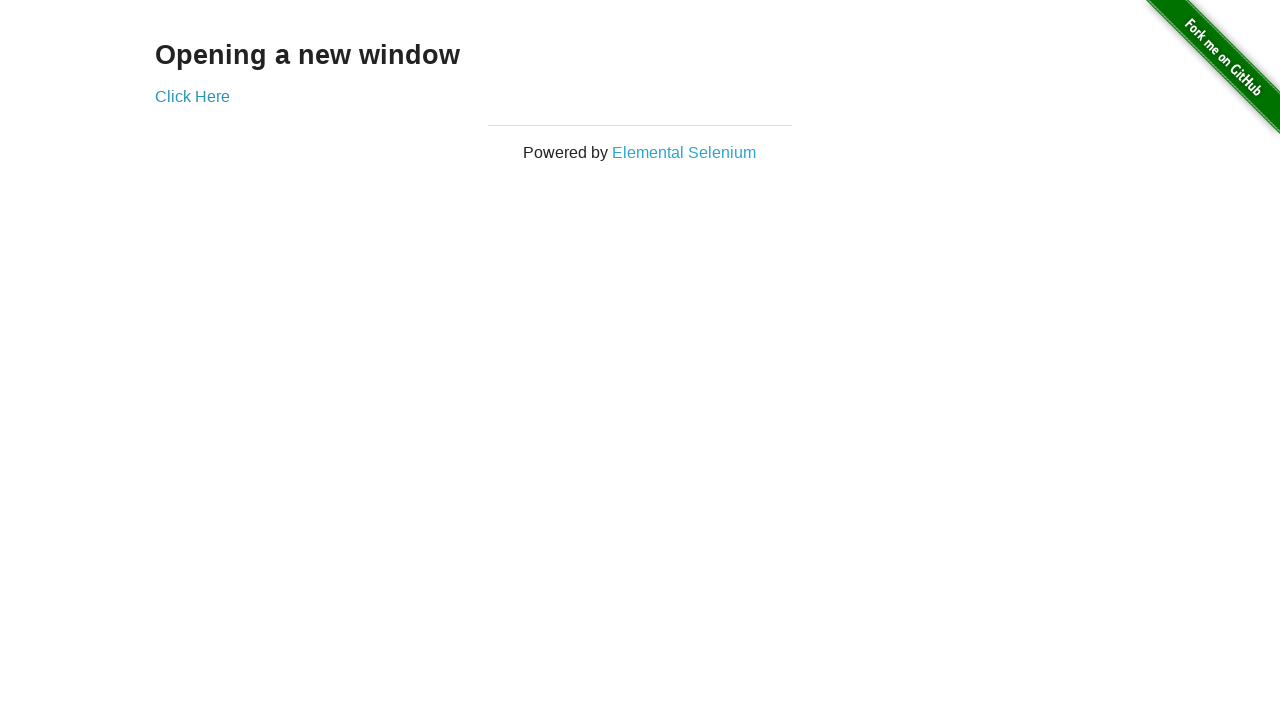

Closed the new window
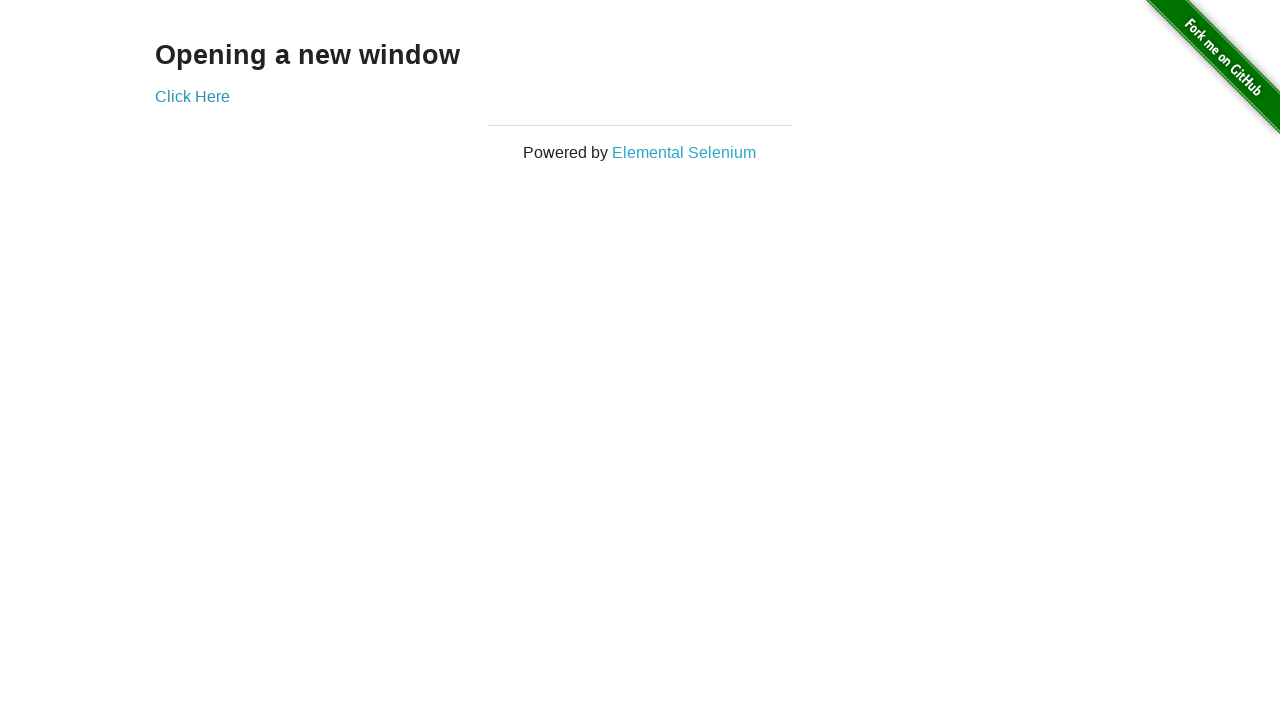

Retrieved text from parent window: Opening a new window
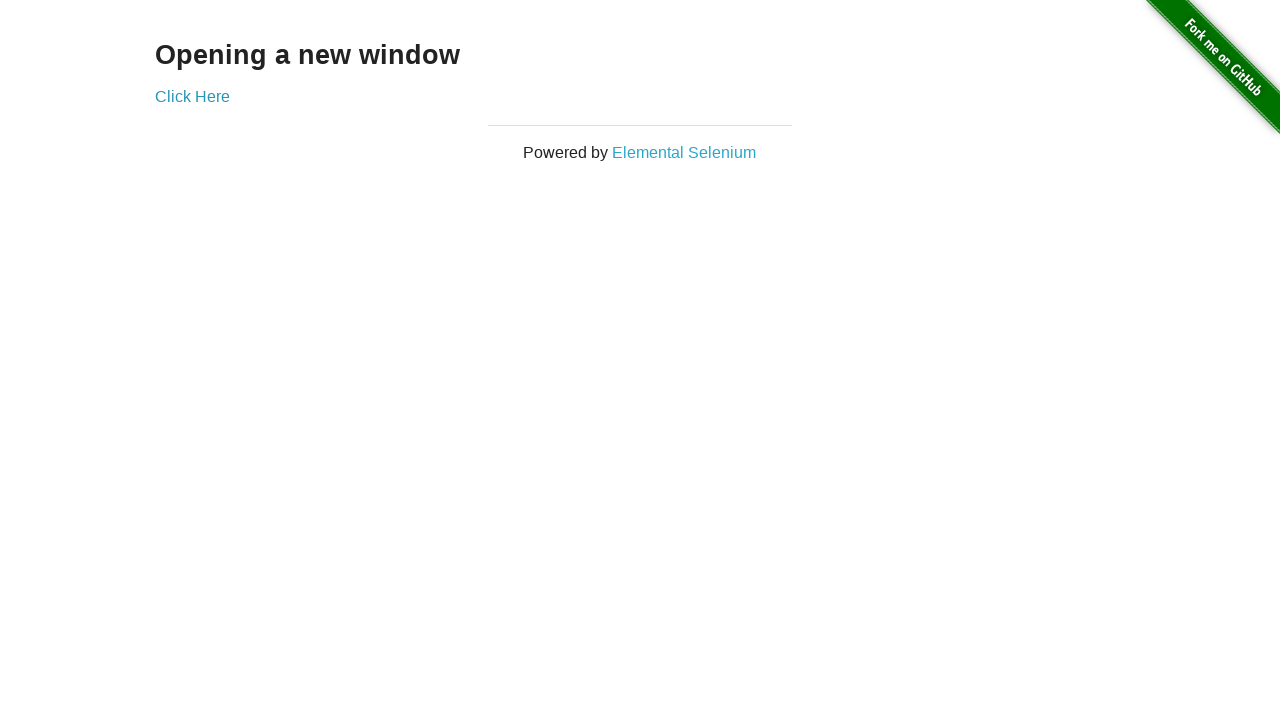

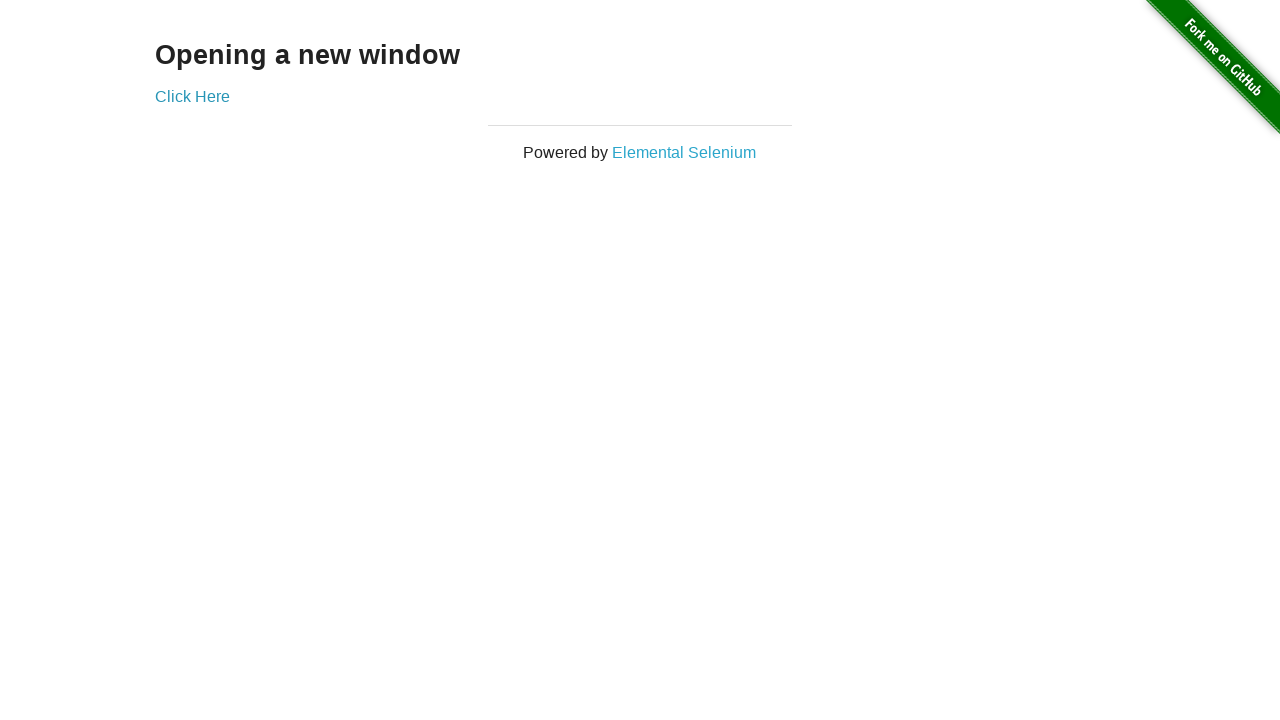